Tests drag and drop functionality by dragging element A to element B's position

Starting URL: https://the-internet.herokuapp.com/

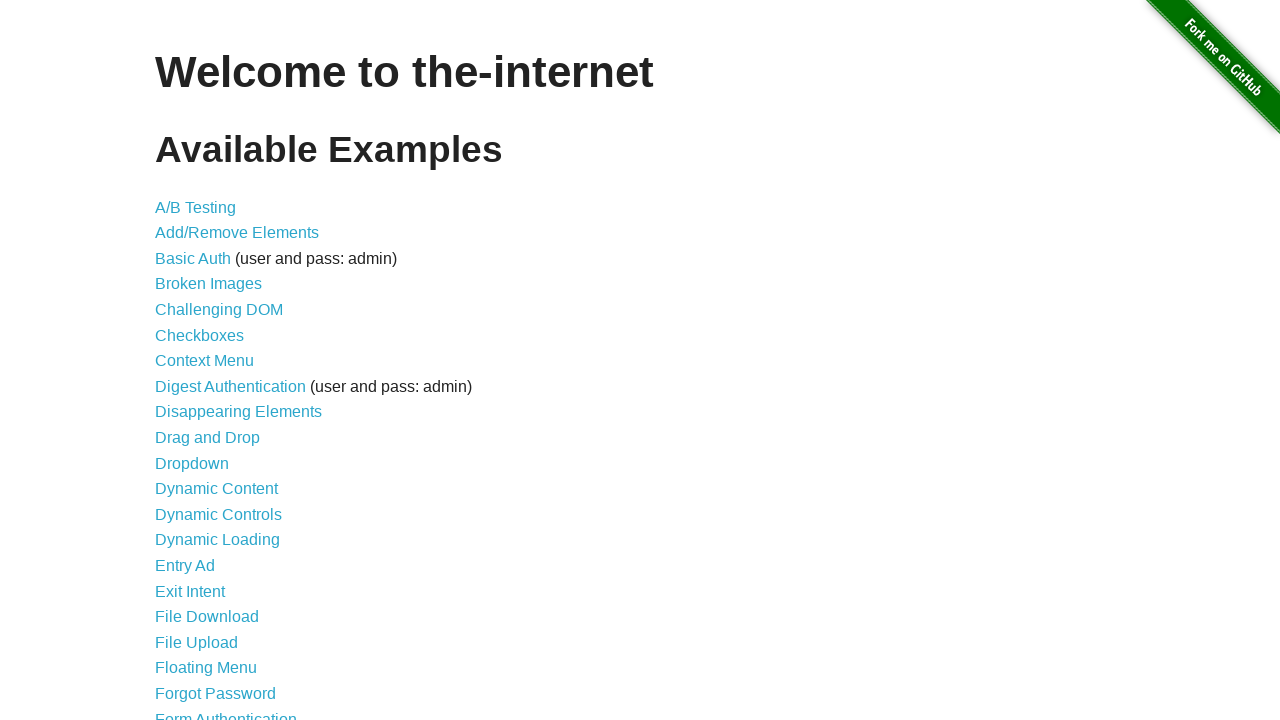

Clicked on Drag and Drop link at (208, 438) on a[href="/drag_and_drop"]
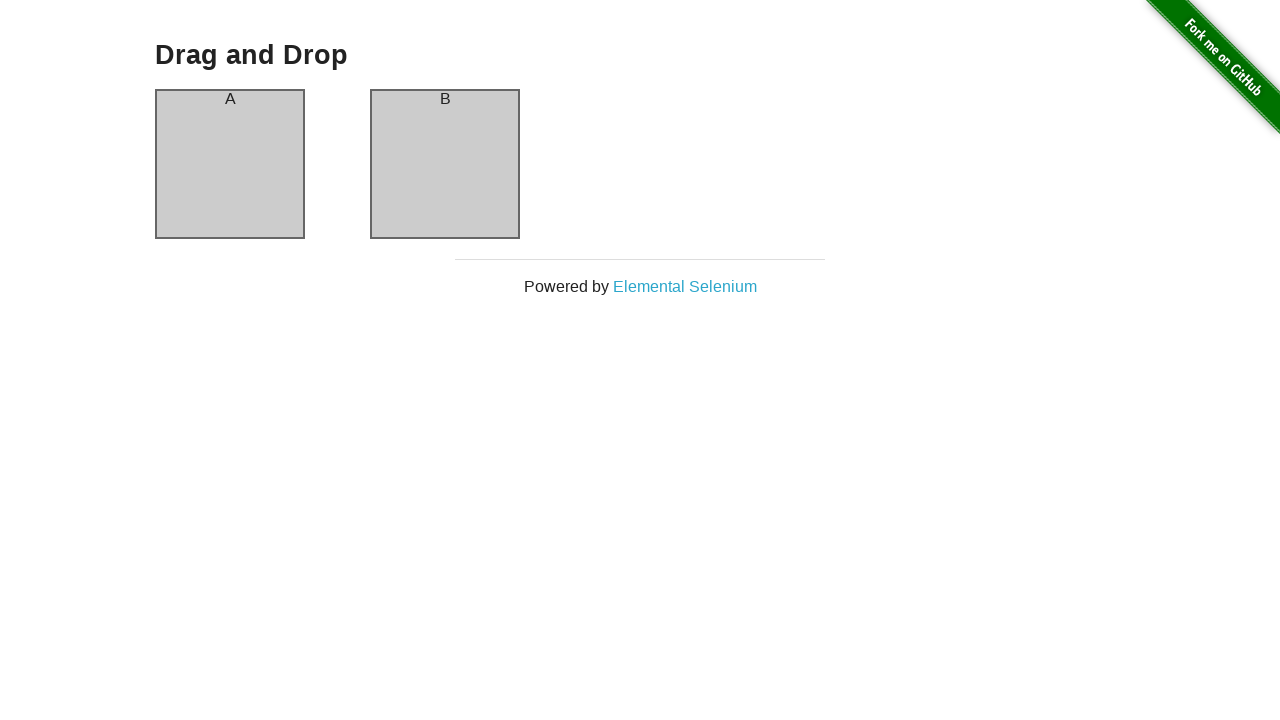

Element A loaded and ready
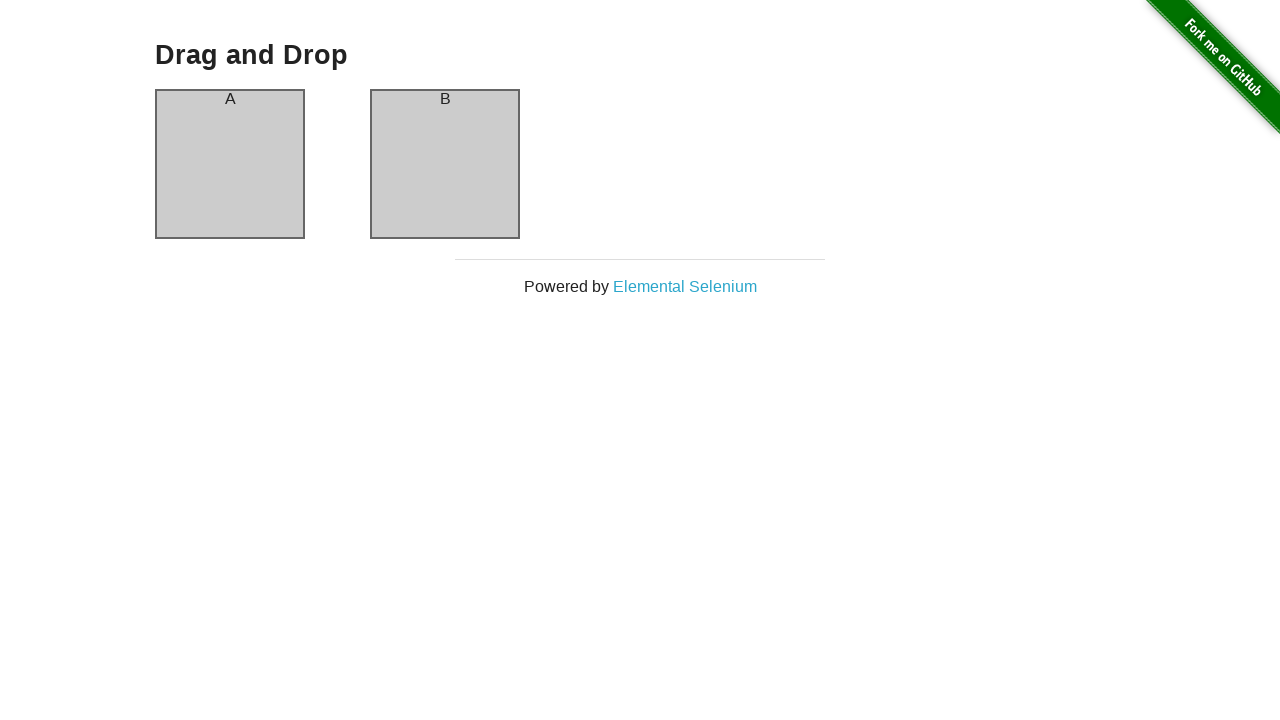

Element B loaded and ready
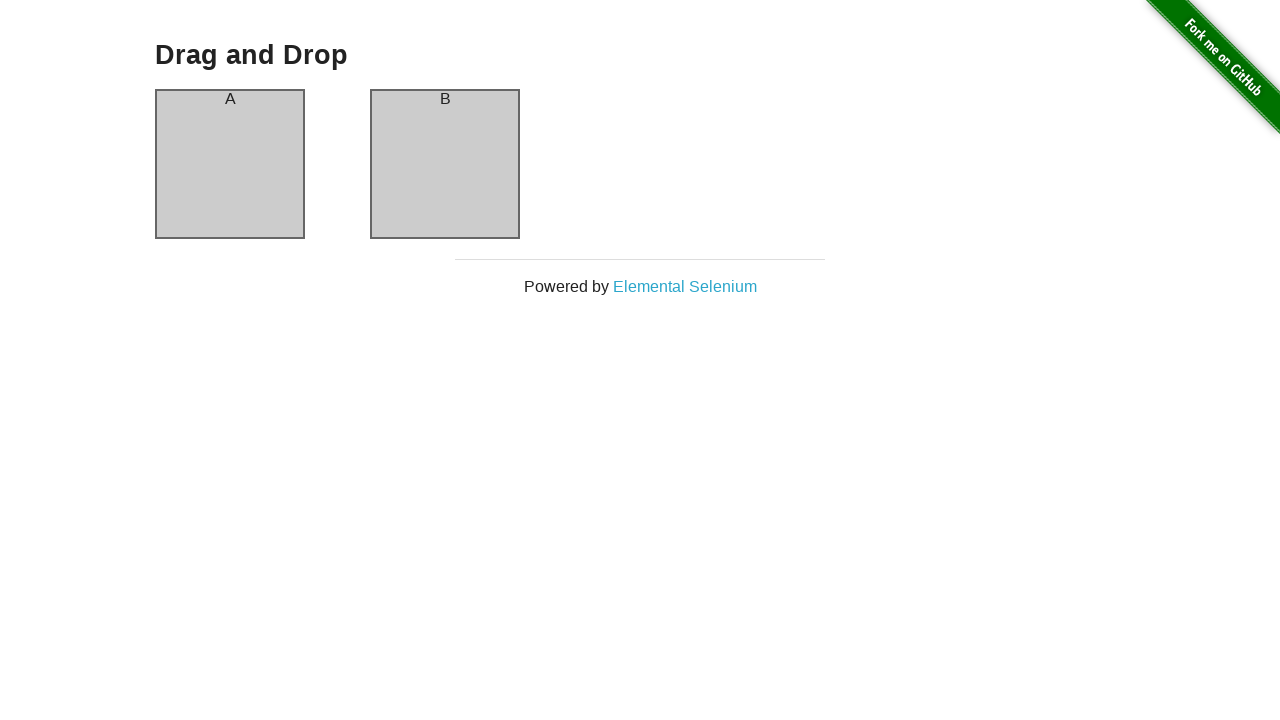

Dragged element A to element B's position at (445, 164)
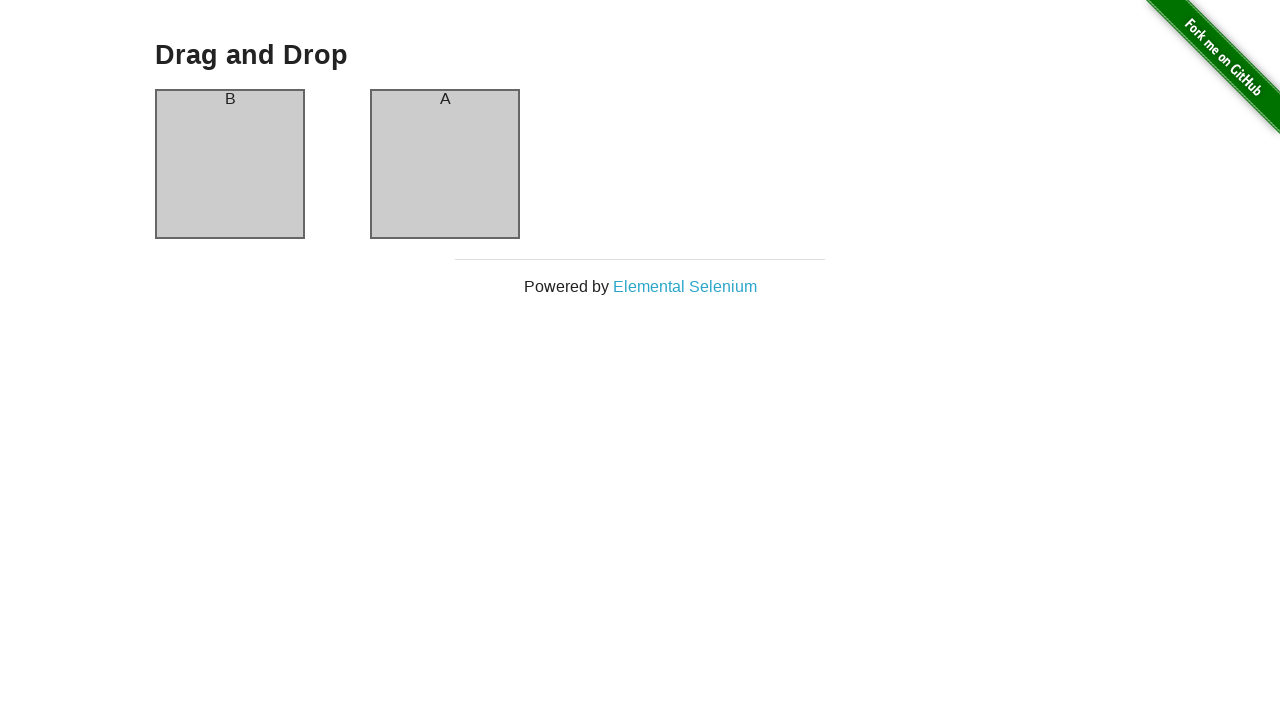

Navigated back to main page
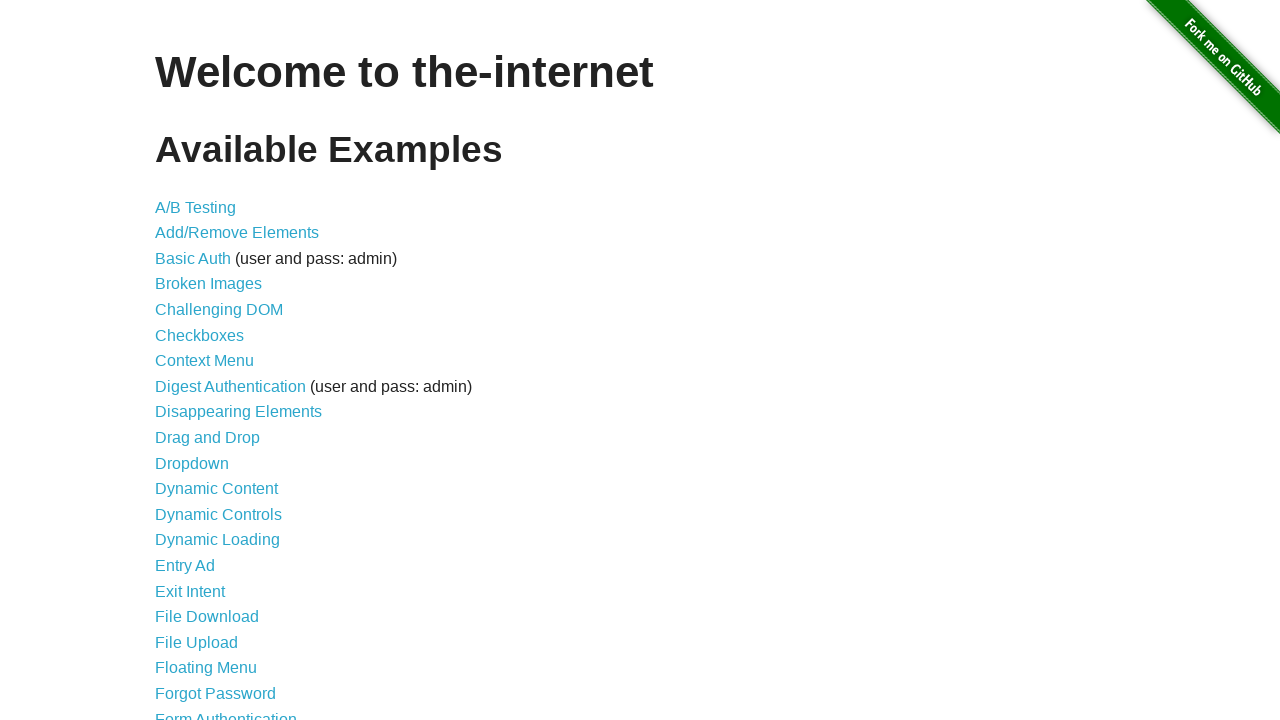

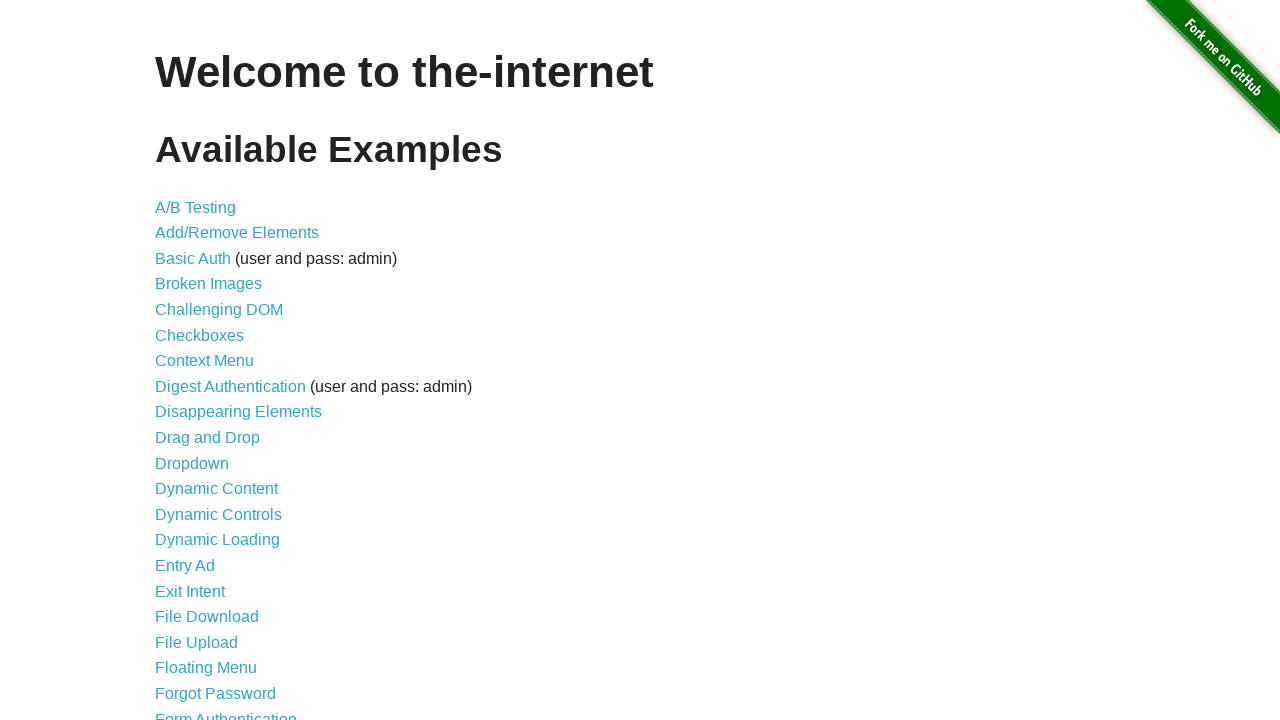